Tests keyboard input by clicking on target input and pressing Backspace key

Starting URL: https://the-internet.herokuapp.com/key_presses

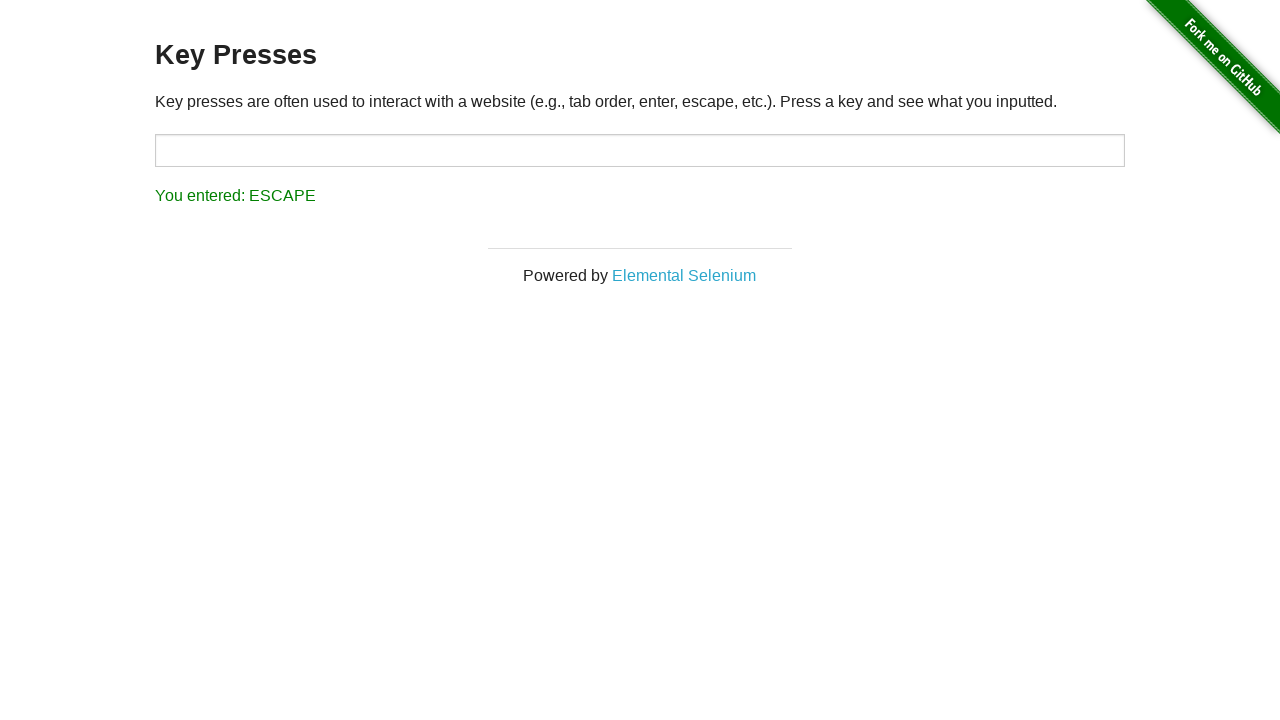

Clicked on target input field at (640, 150) on #target
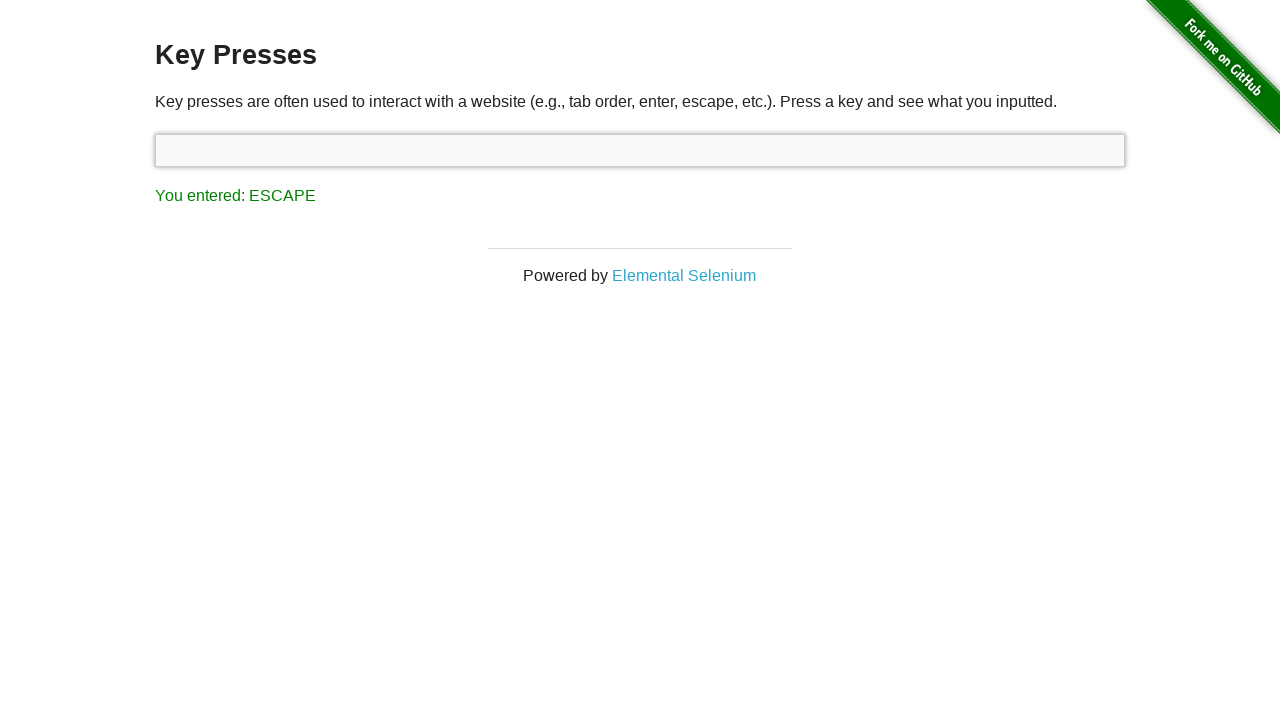

Pressed Backspace key
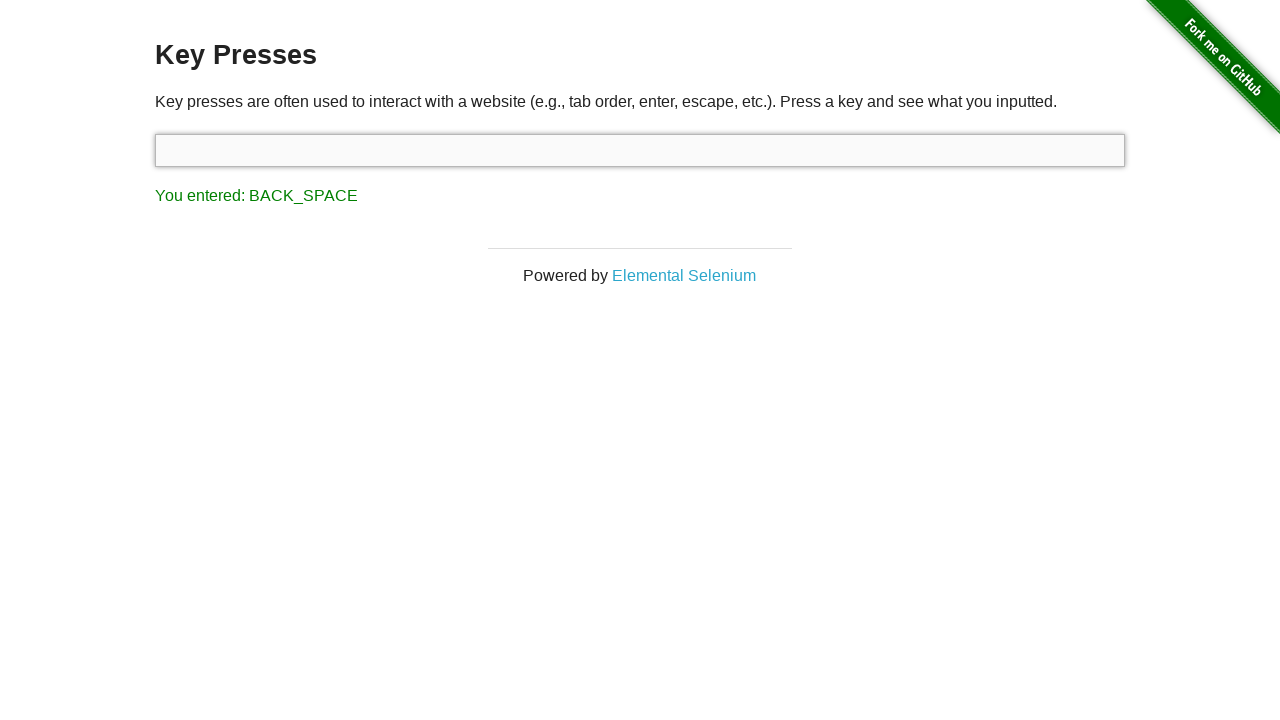

Retrieved result text from result element
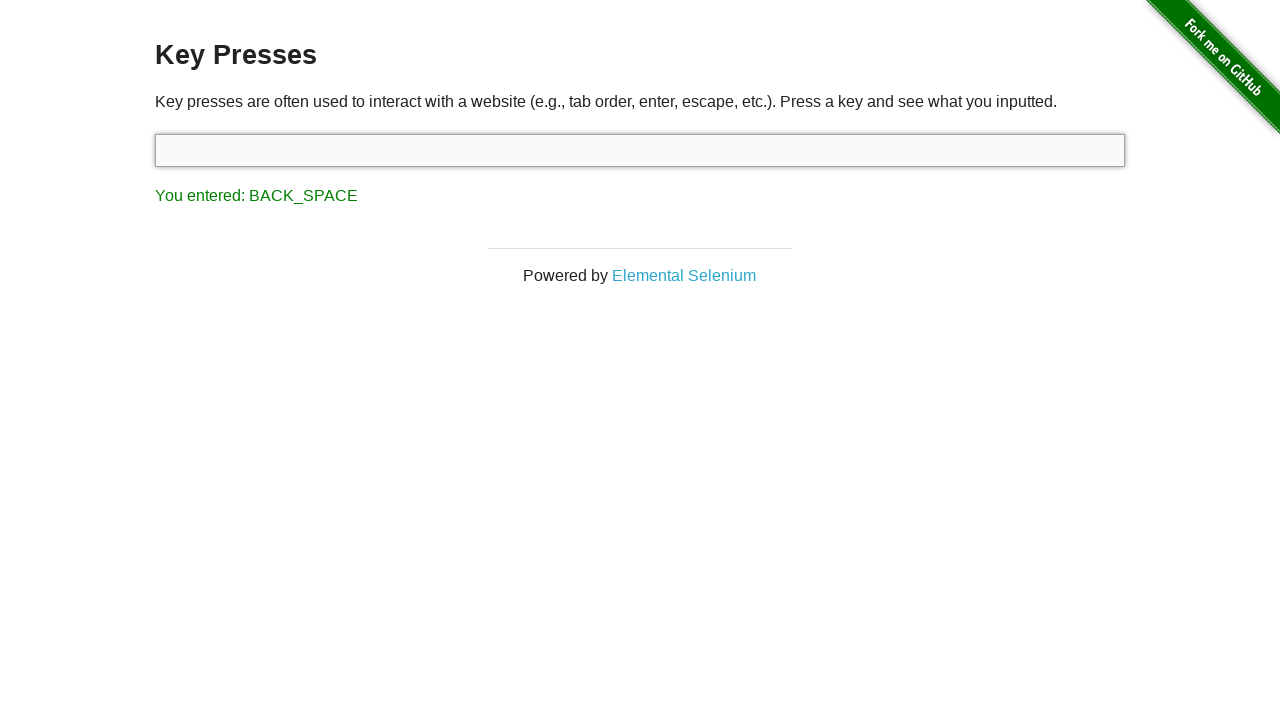

Verified that result text contains 'BACK_SPACE'
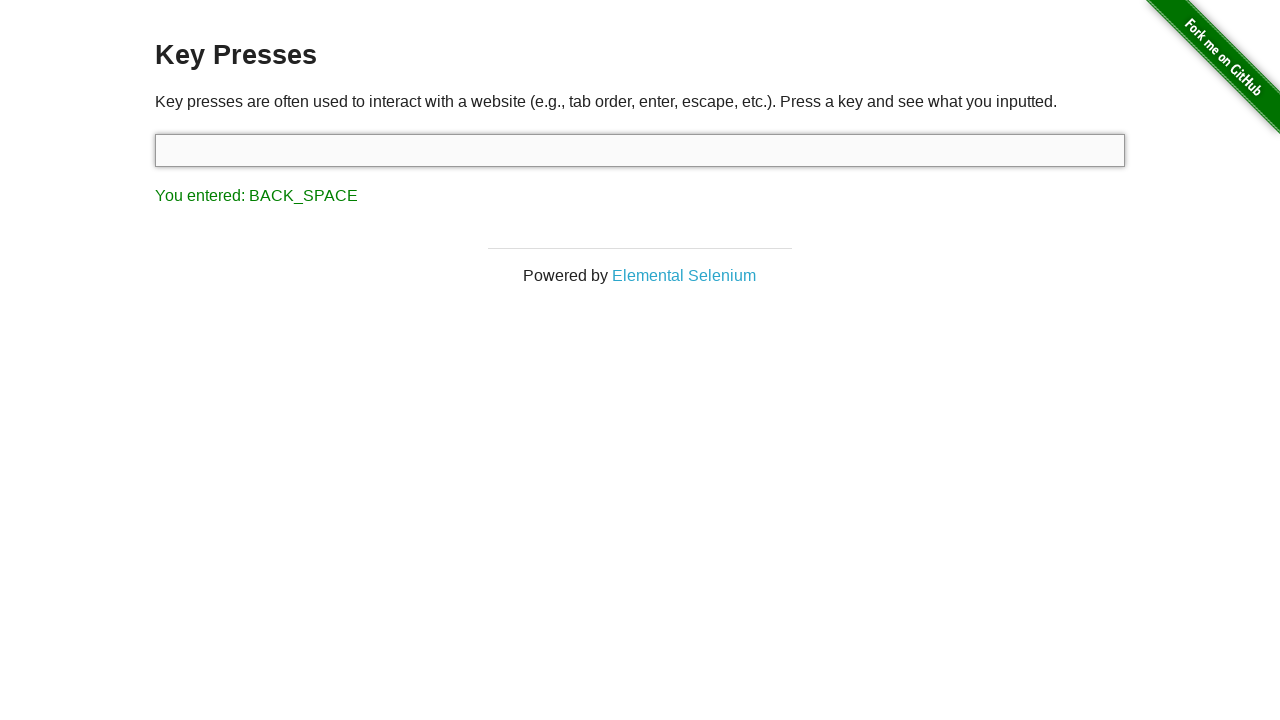

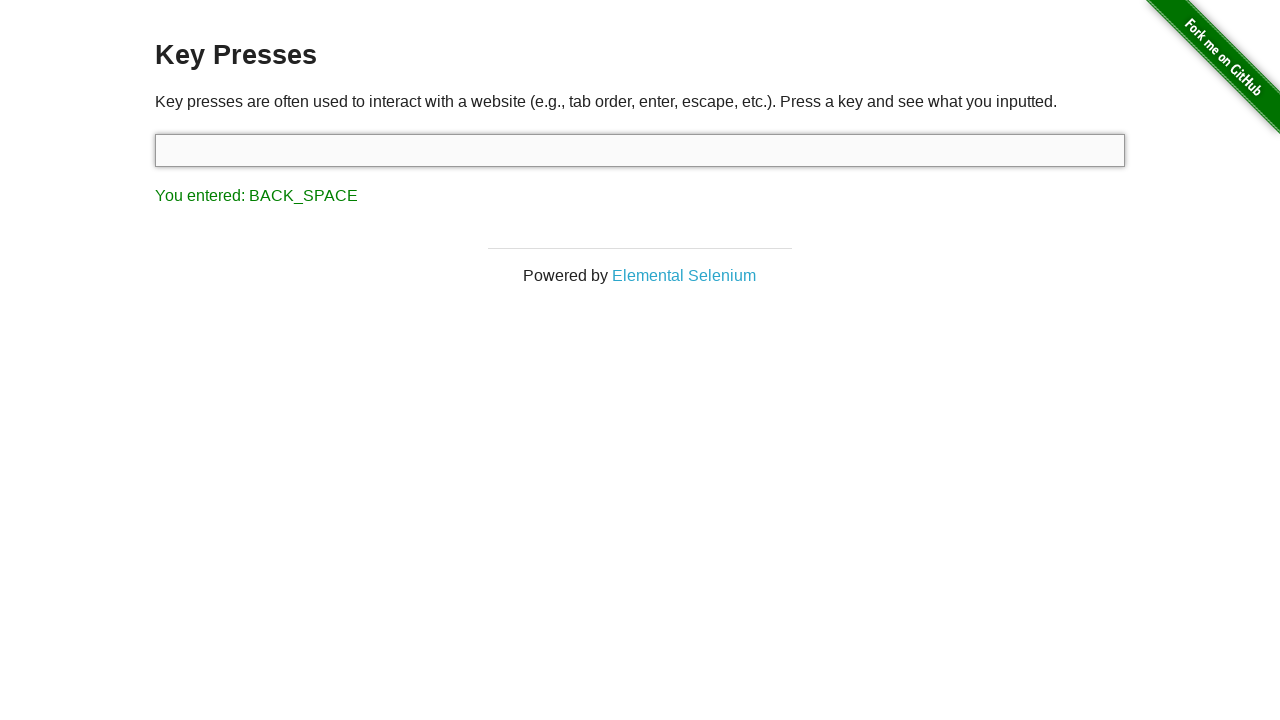